Navigates to the Time and Date world clock page and verifies that the world clock table with city times is displayed and contains data rows.

Starting URL: https://www.timeanddate.com/worldclock/

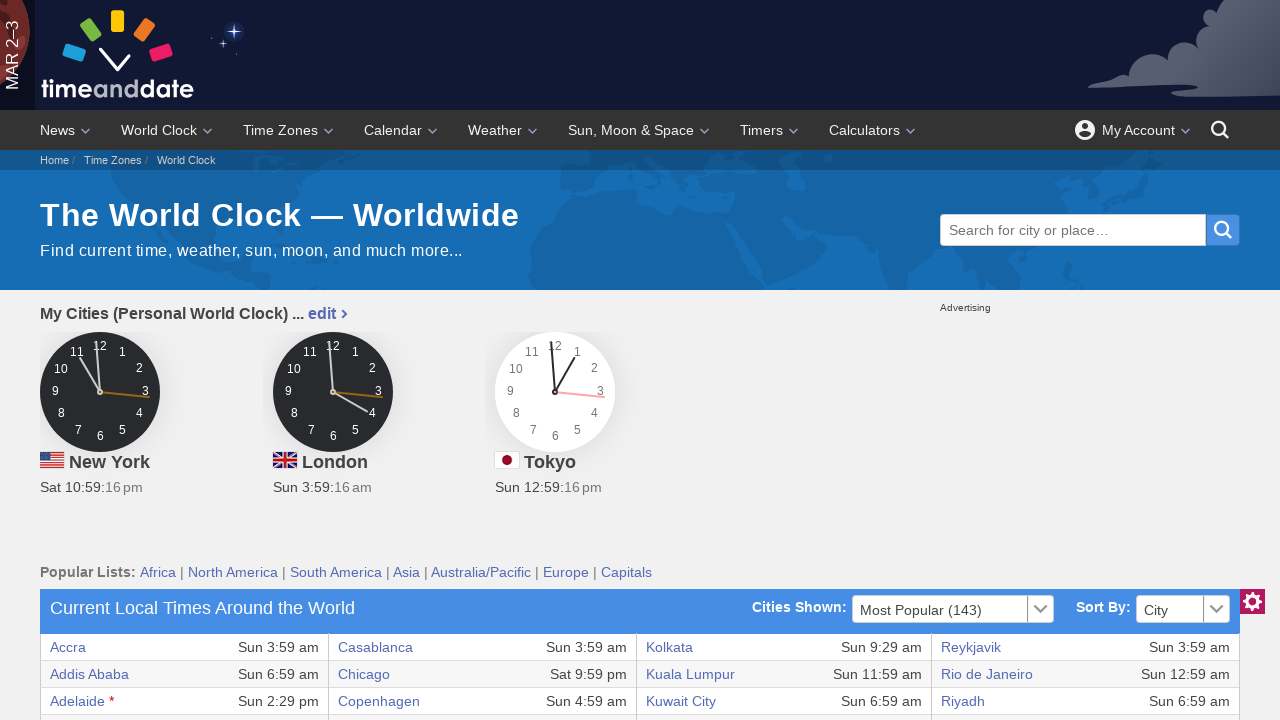

Navigated to Time and Date world clock page
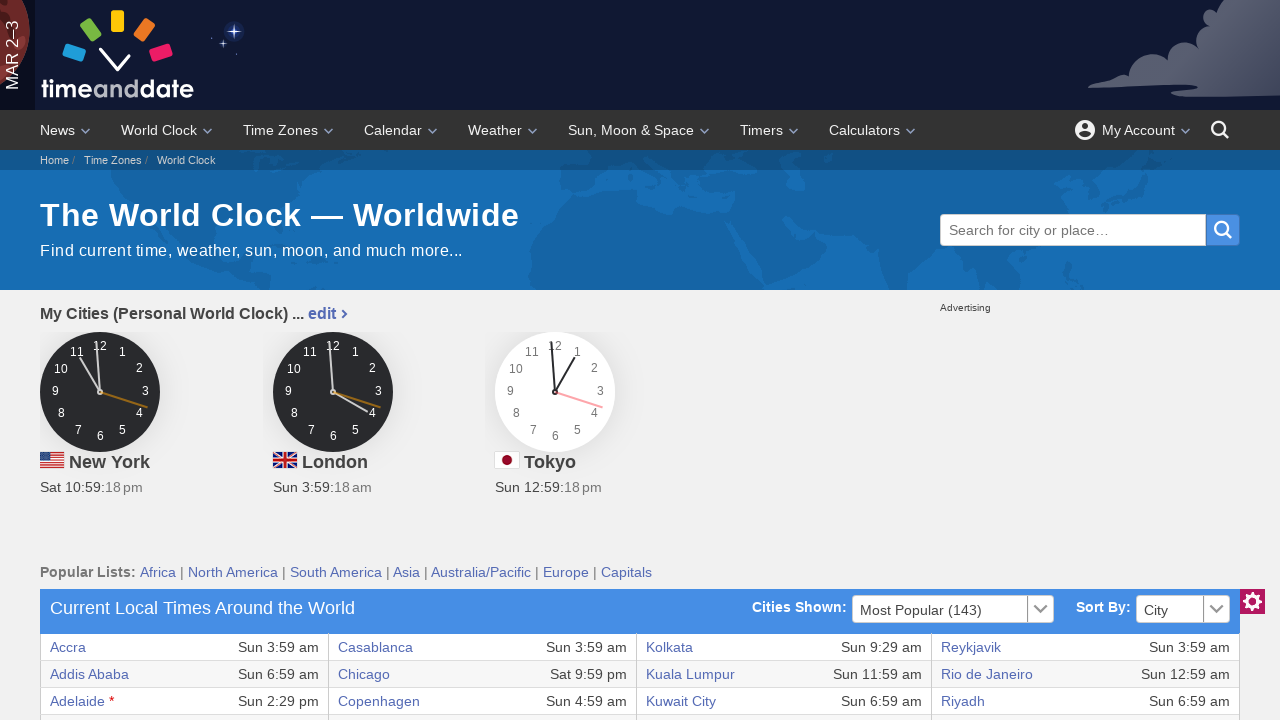

World clock table loaded and visible
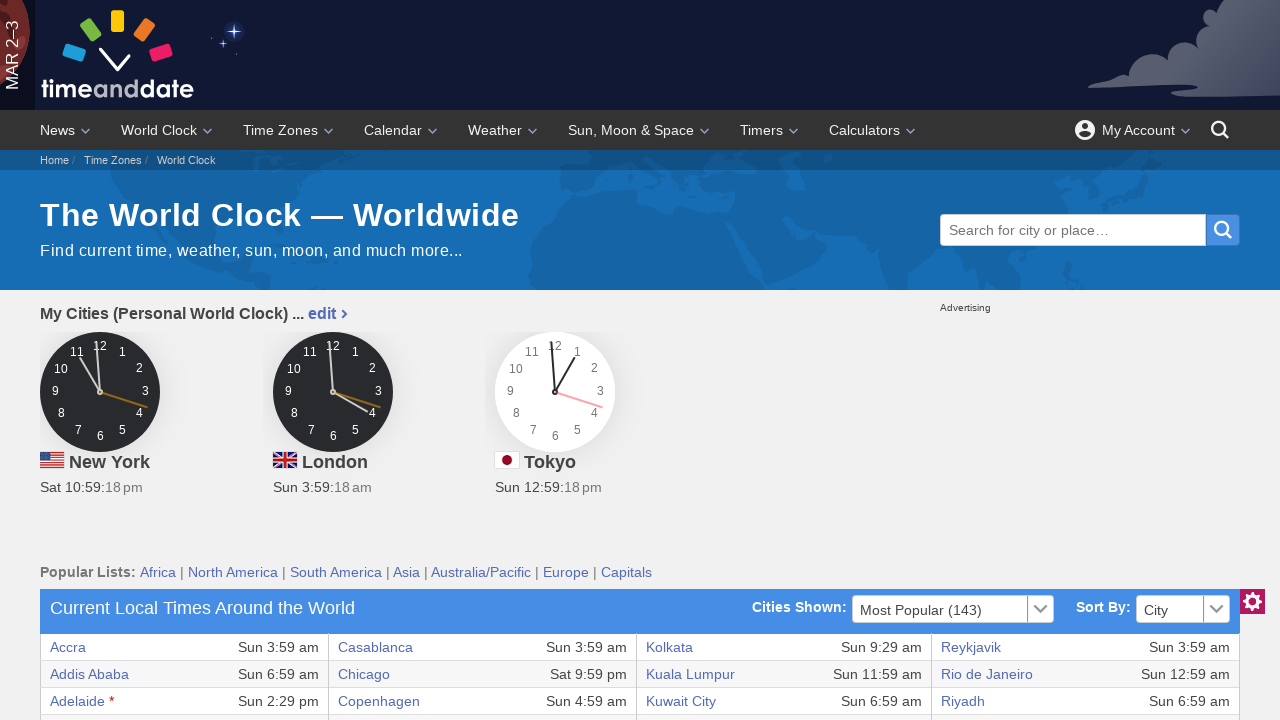

Located table rows in world clock table
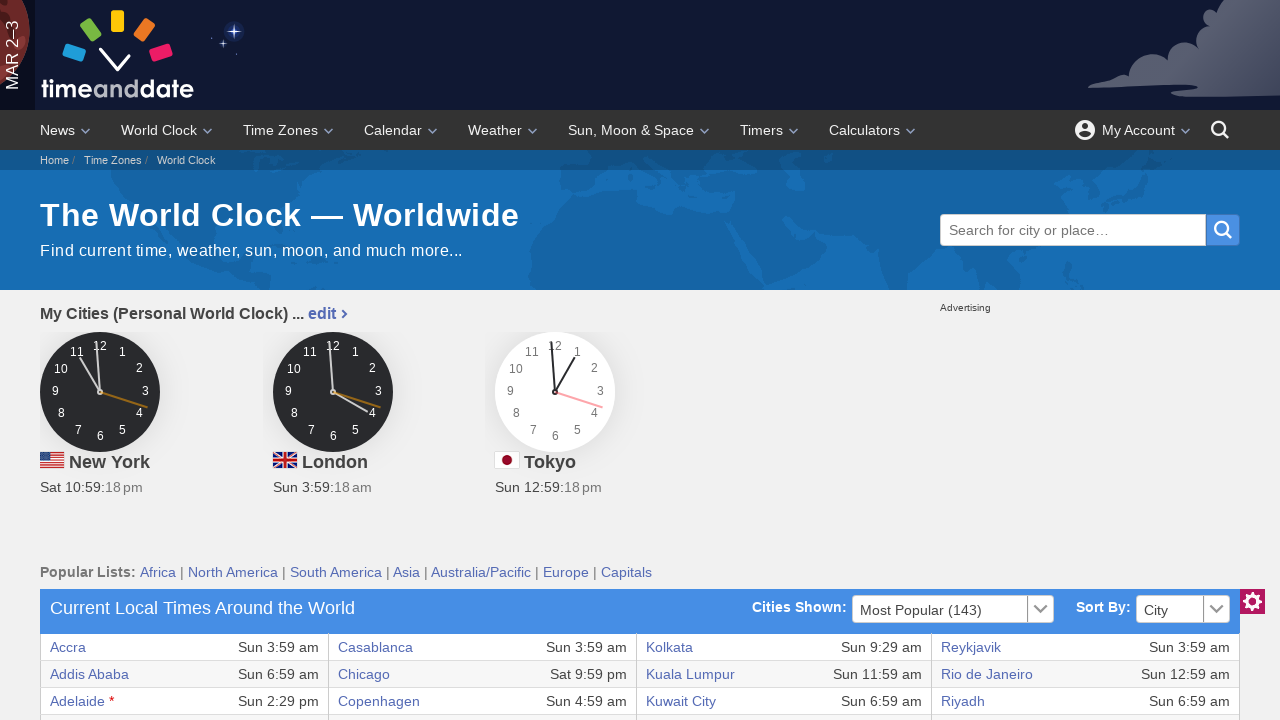

First data row in world clock table is present
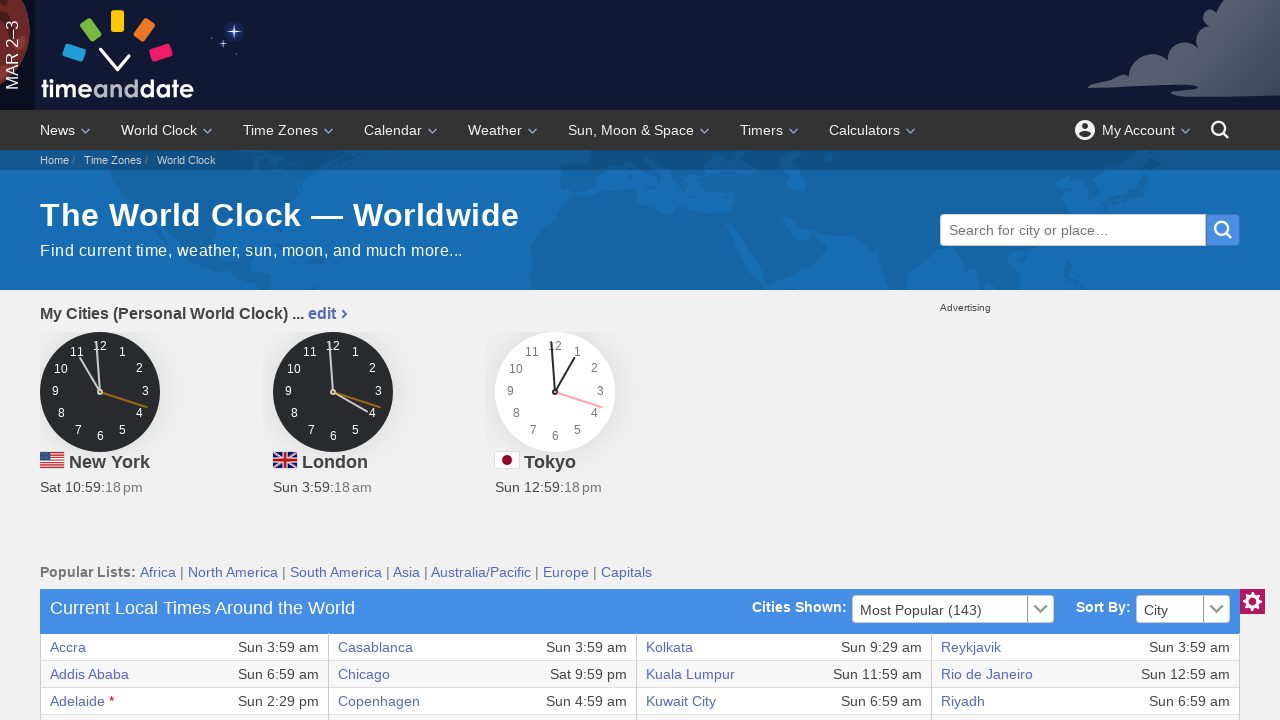

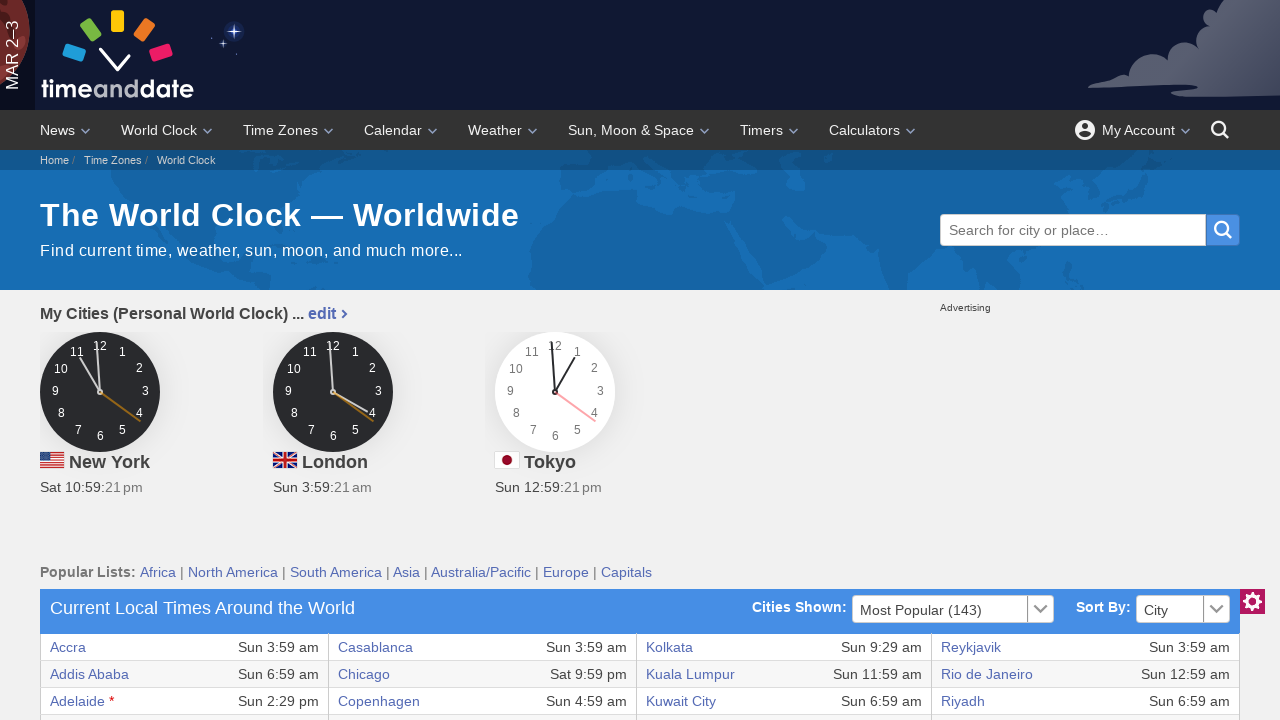